Tests adding multiple elements by clicking the Add Element button 10 times and verifying 10 delete buttons appear

Starting URL: https://the-internet.herokuapp.com/add_remove_elements/

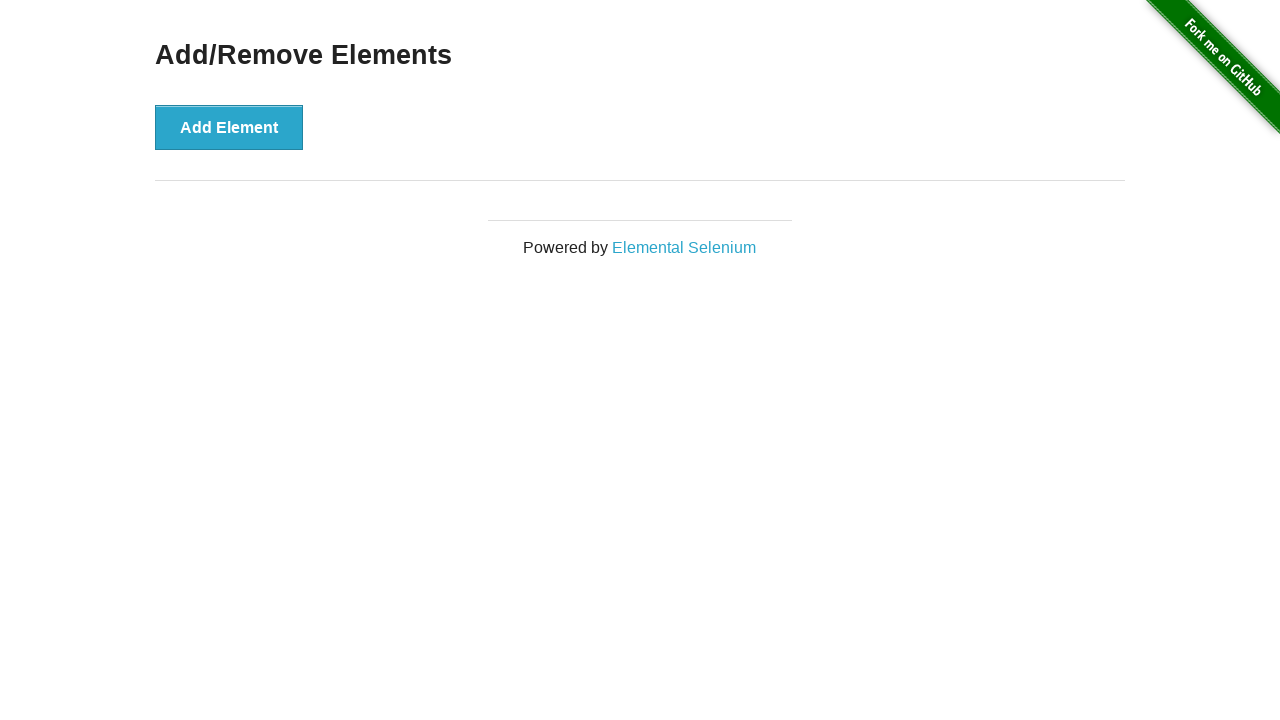

Navigated to Add/Remove Elements page
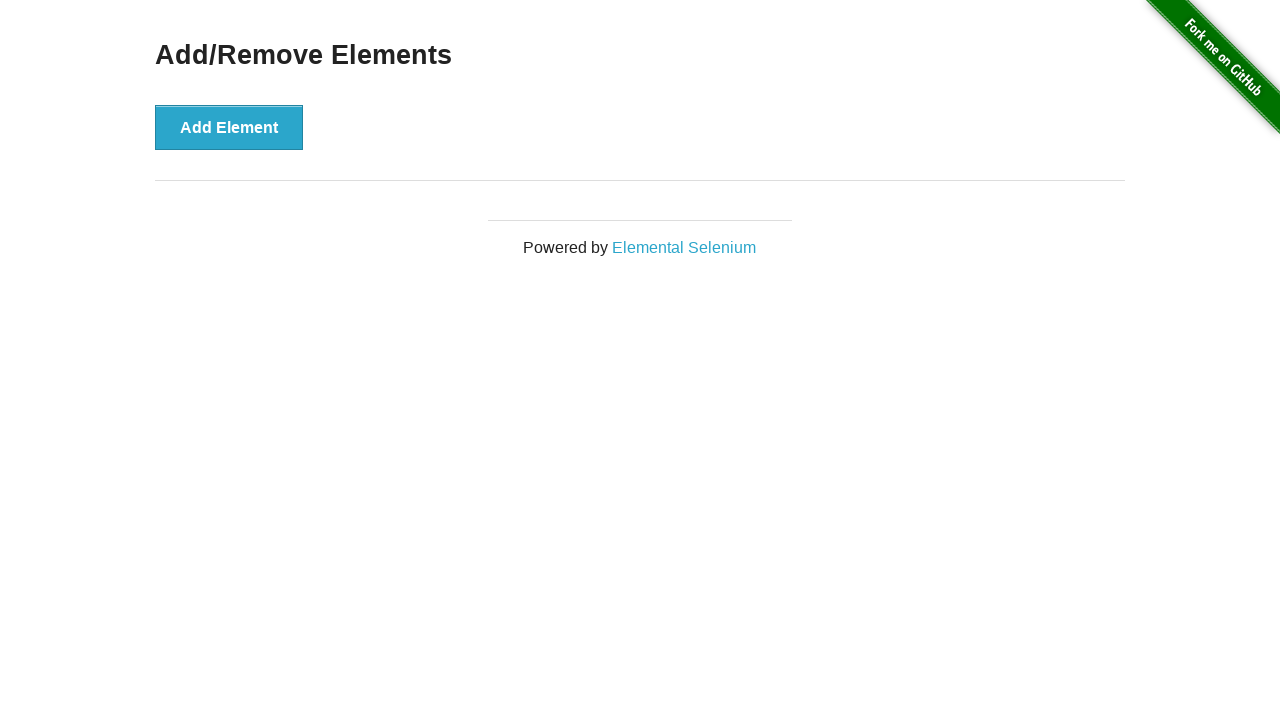

Clicked Add Element button (iteration 1/10) at (229, 127) on button[onclick='addElement()']
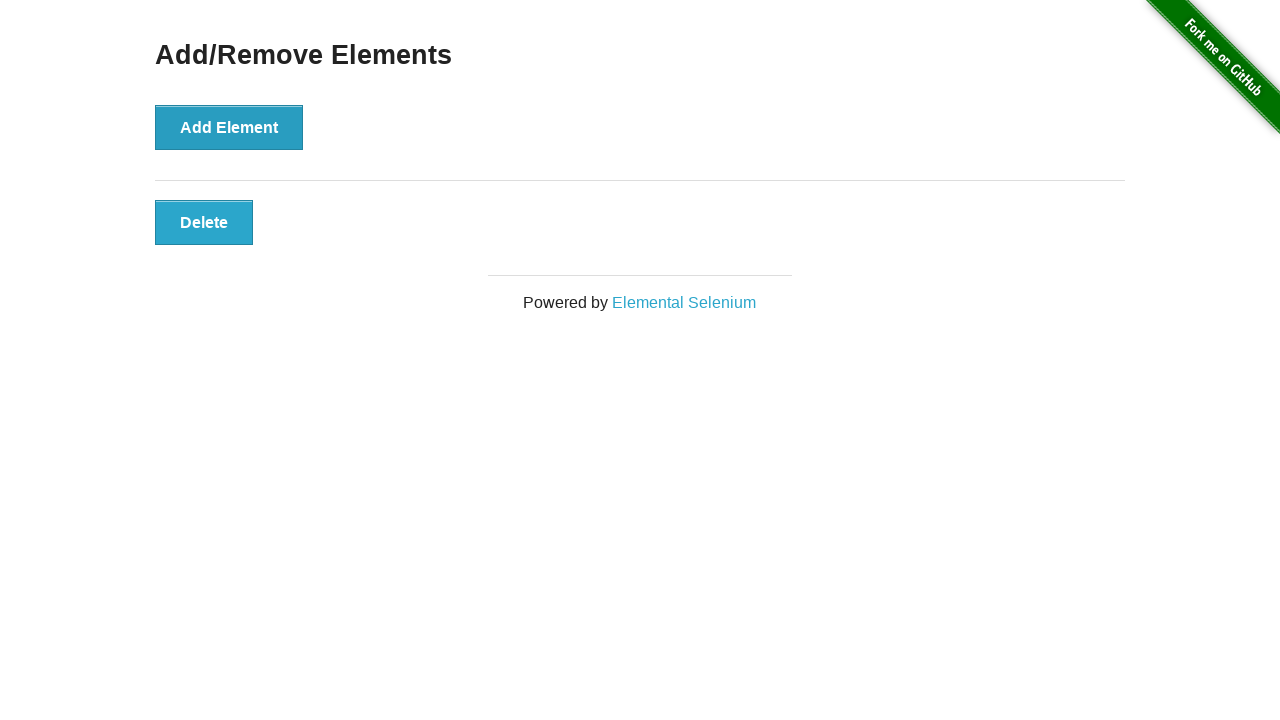

Clicked Add Element button (iteration 2/10) at (229, 127) on button[onclick='addElement()']
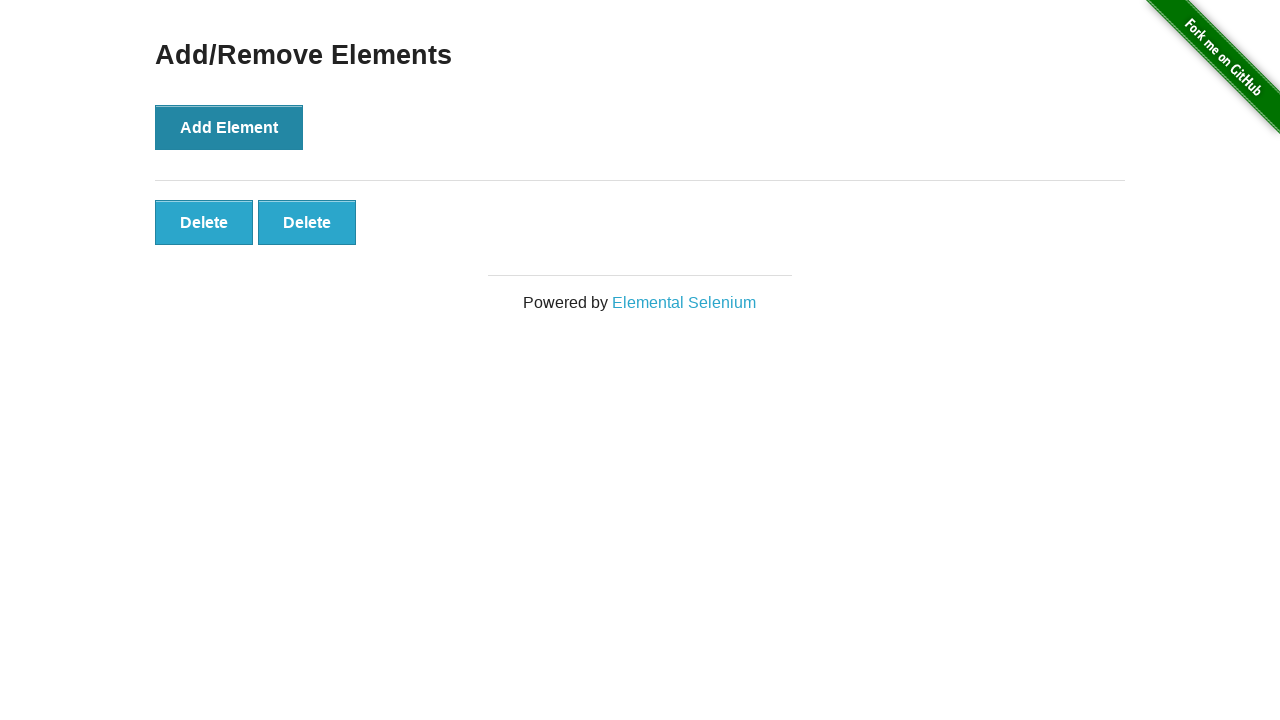

Clicked Add Element button (iteration 3/10) at (229, 127) on button[onclick='addElement()']
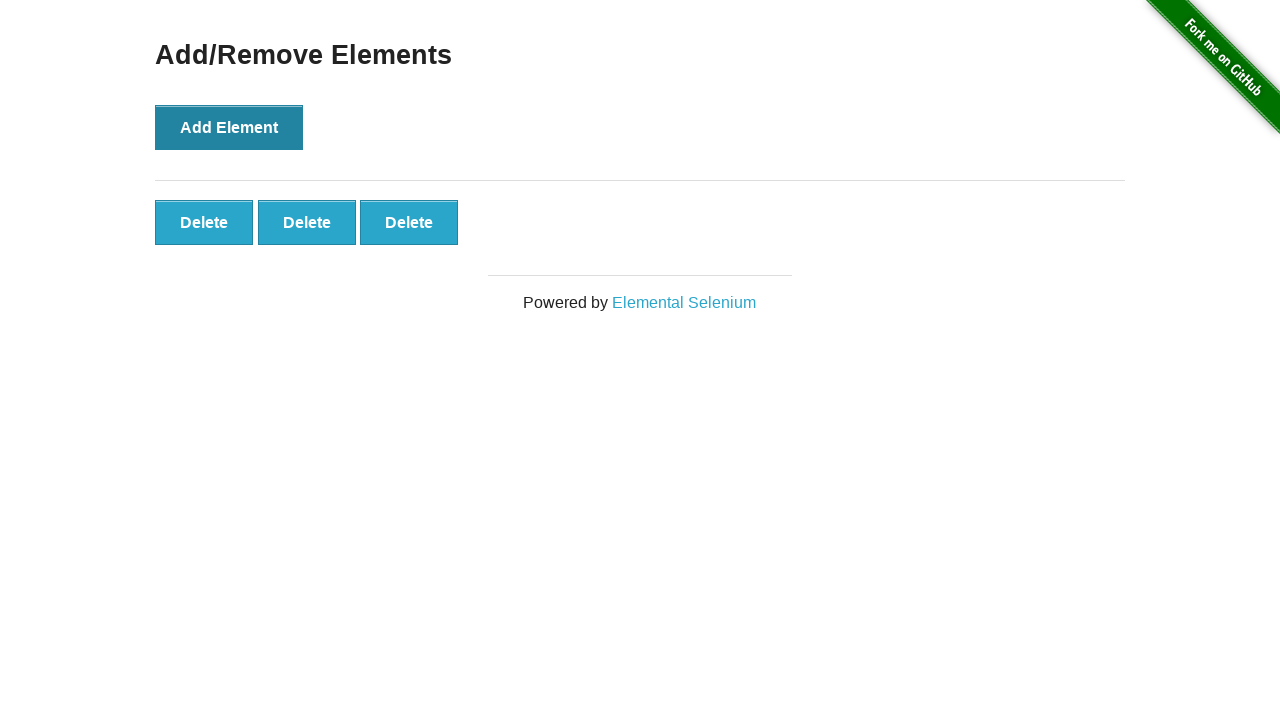

Clicked Add Element button (iteration 4/10) at (229, 127) on button[onclick='addElement()']
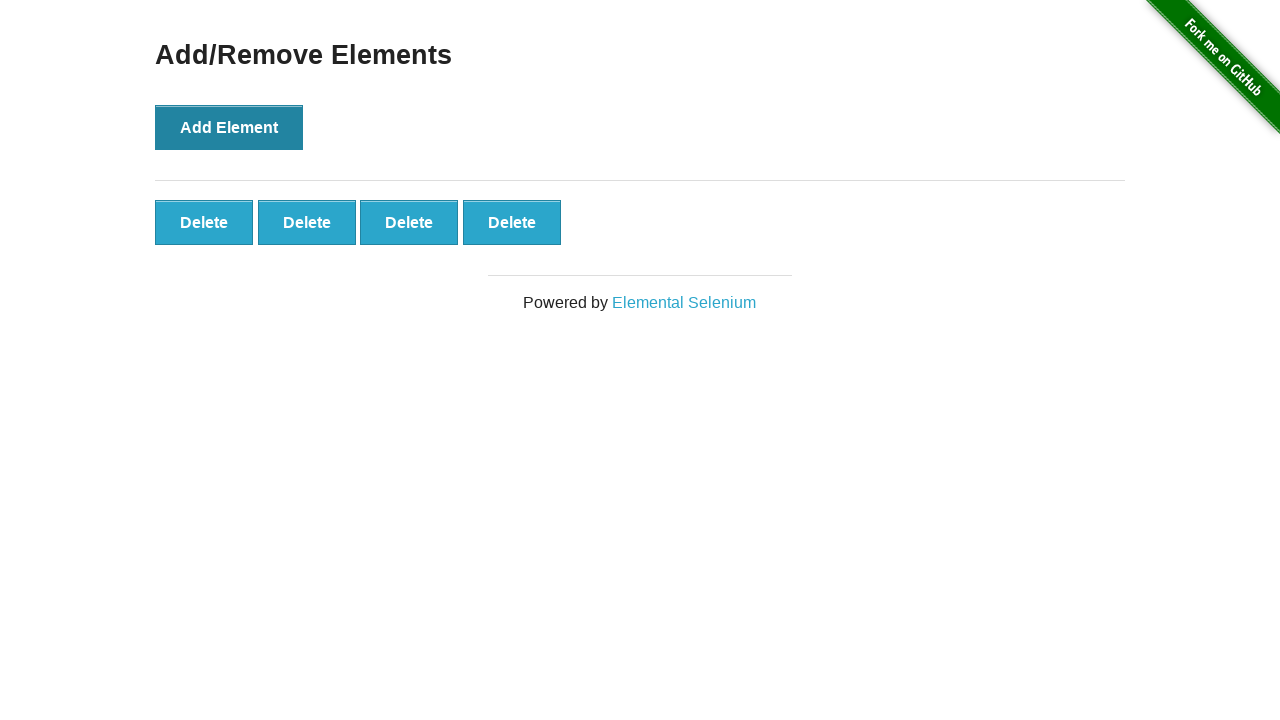

Clicked Add Element button (iteration 5/10) at (229, 127) on button[onclick='addElement()']
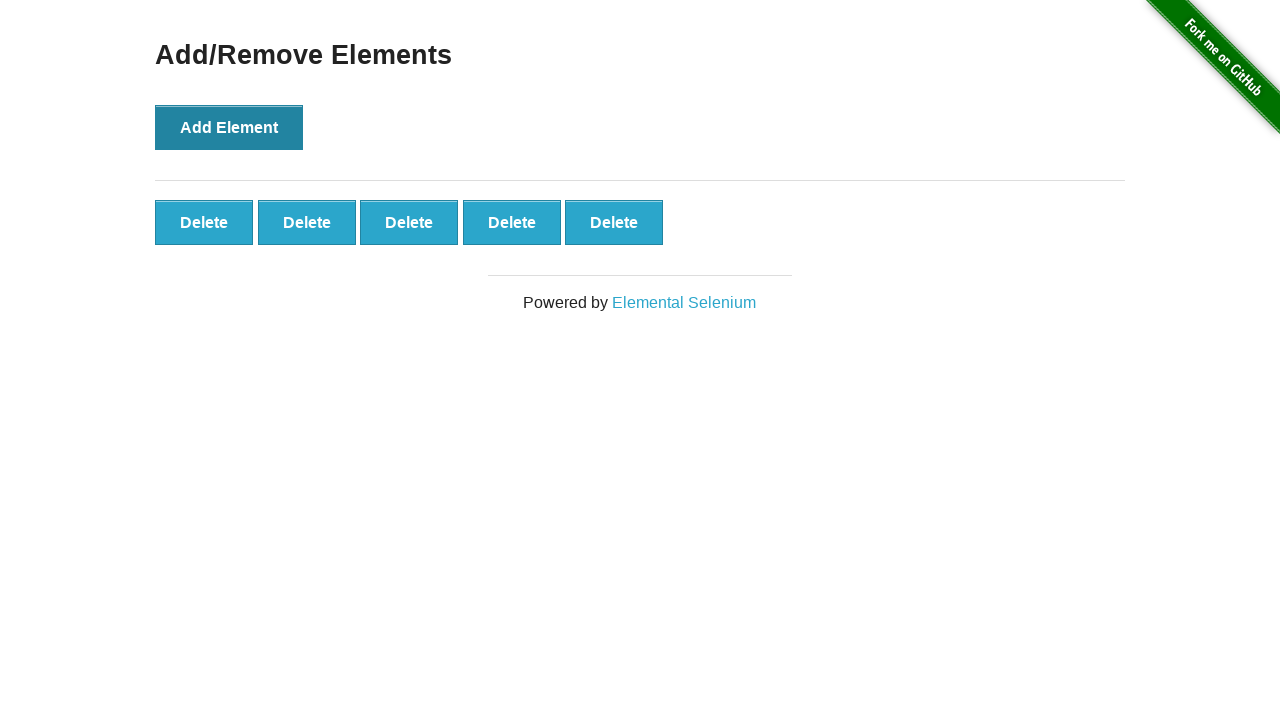

Clicked Add Element button (iteration 6/10) at (229, 127) on button[onclick='addElement()']
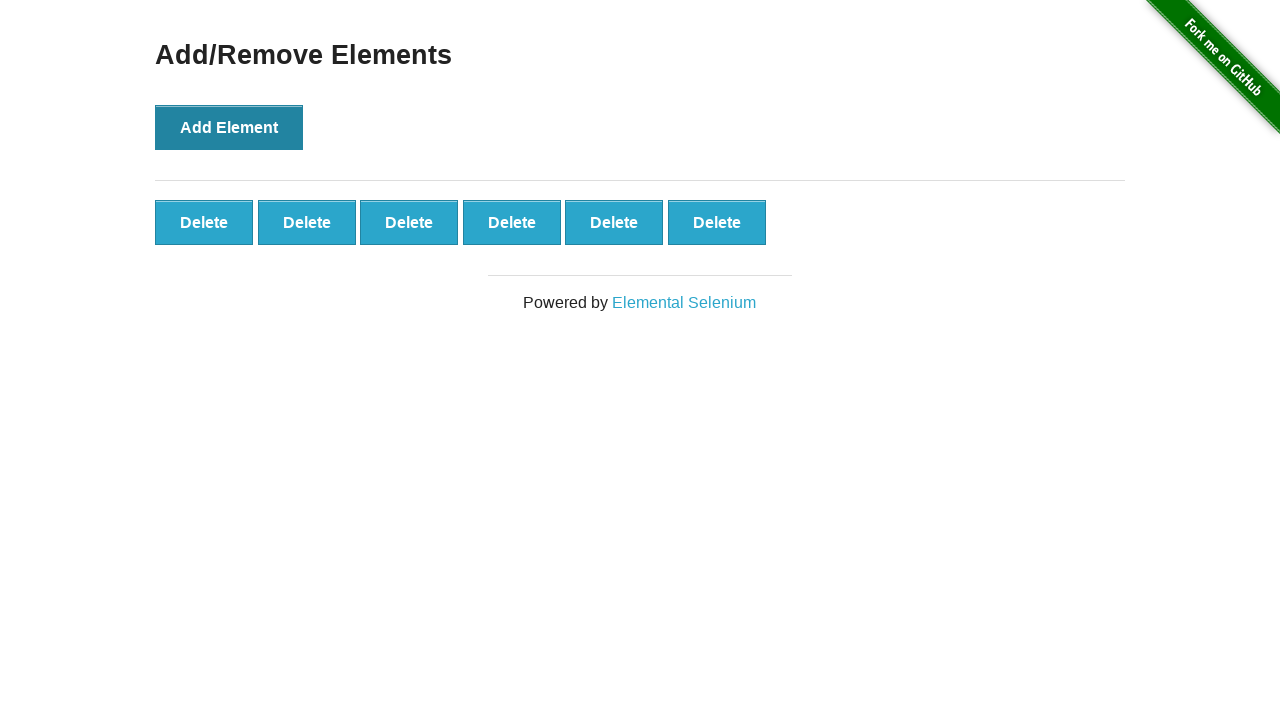

Clicked Add Element button (iteration 7/10) at (229, 127) on button[onclick='addElement()']
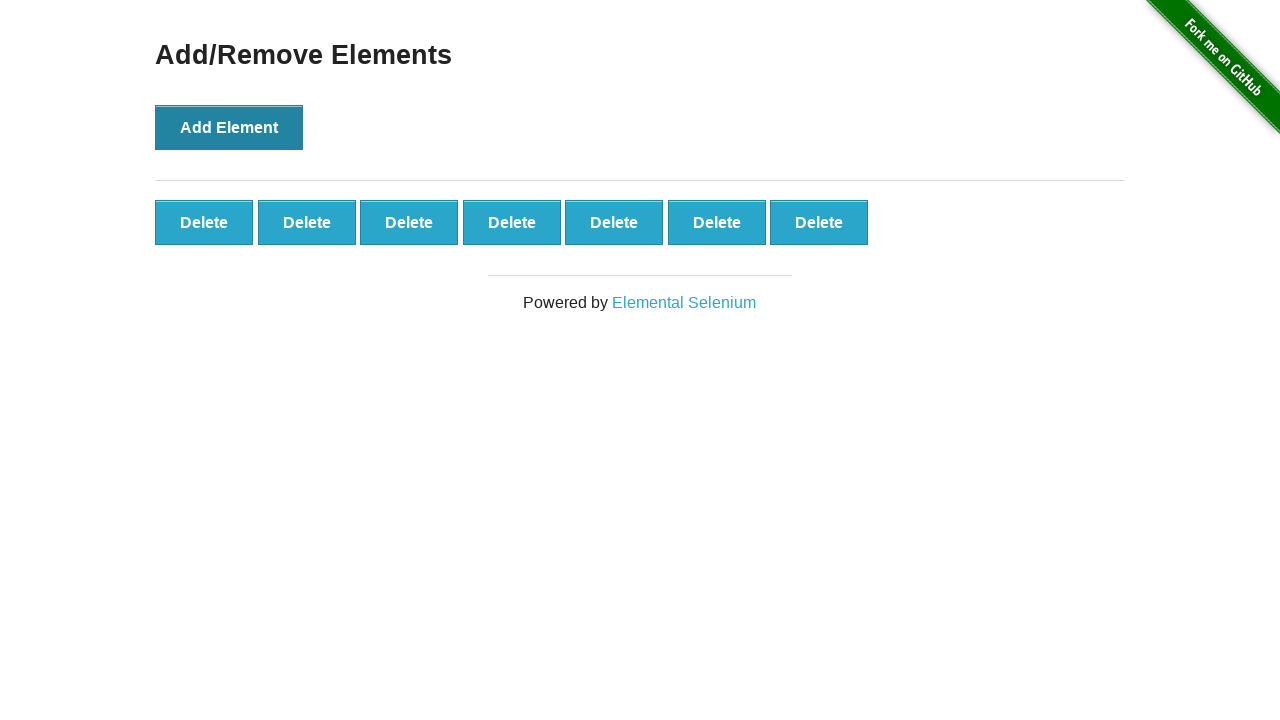

Clicked Add Element button (iteration 8/10) at (229, 127) on button[onclick='addElement()']
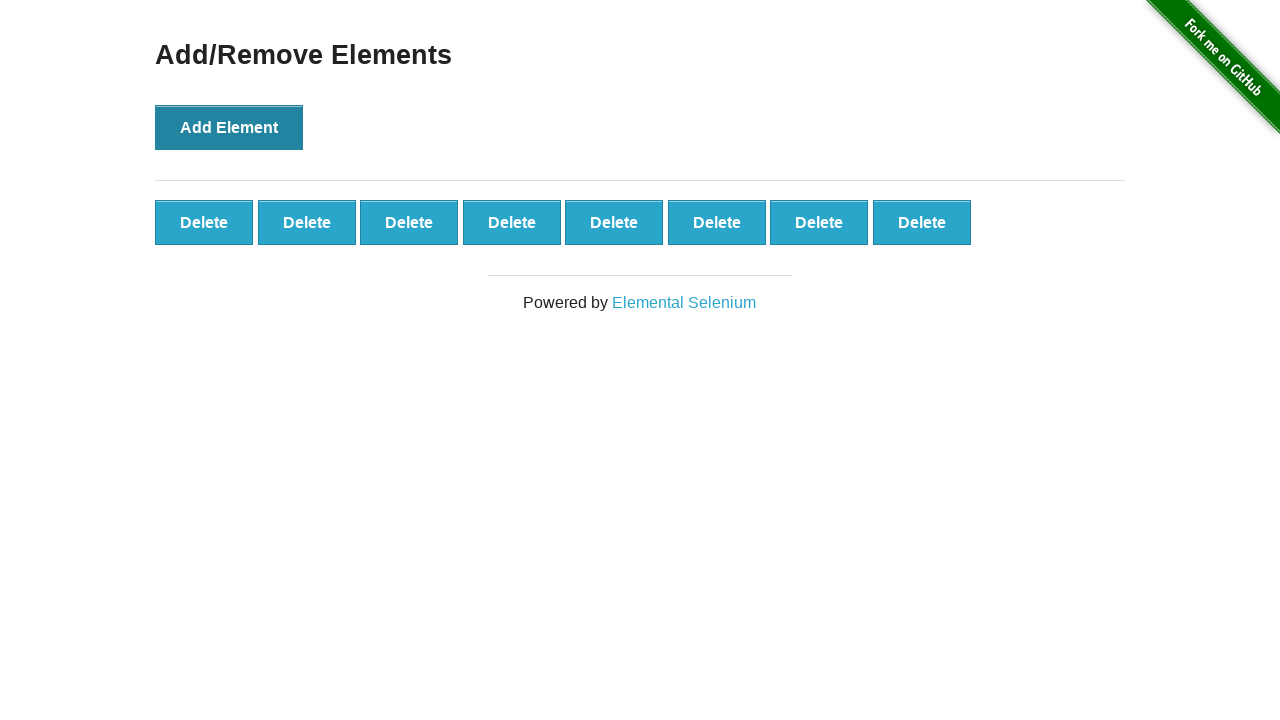

Clicked Add Element button (iteration 9/10) at (229, 127) on button[onclick='addElement()']
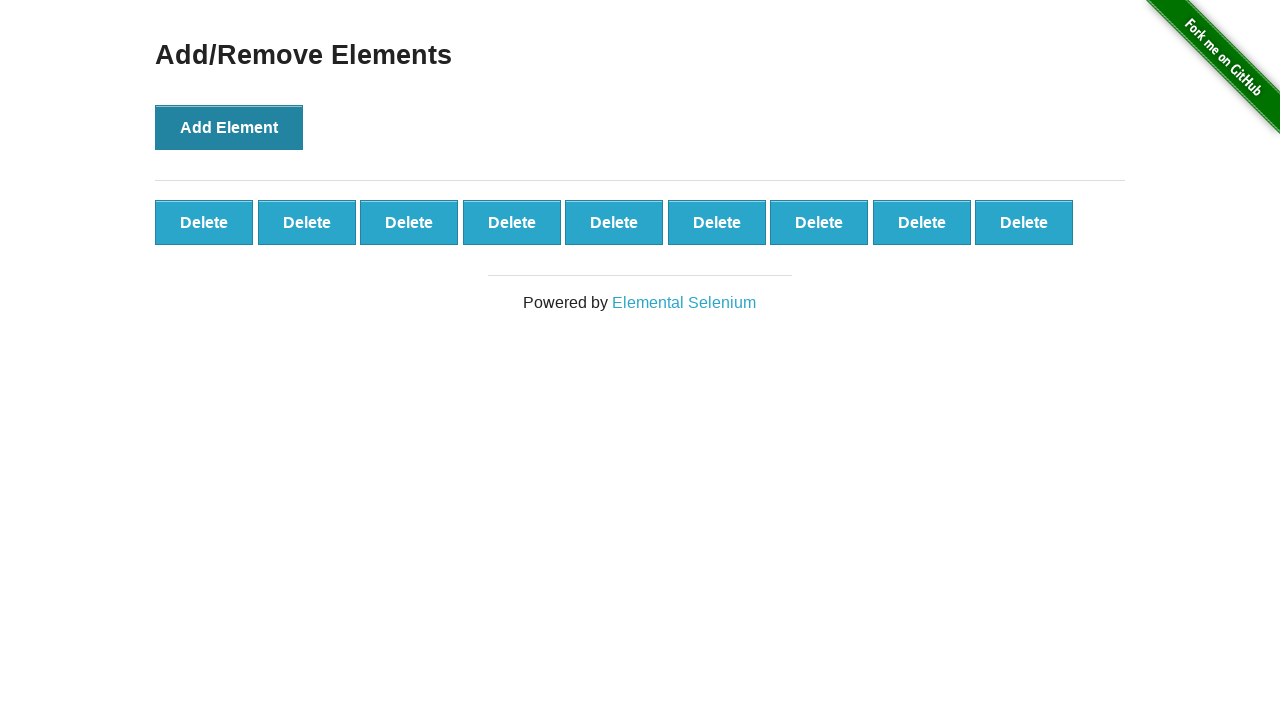

Clicked Add Element button (iteration 10/10) at (229, 127) on button[onclick='addElement()']
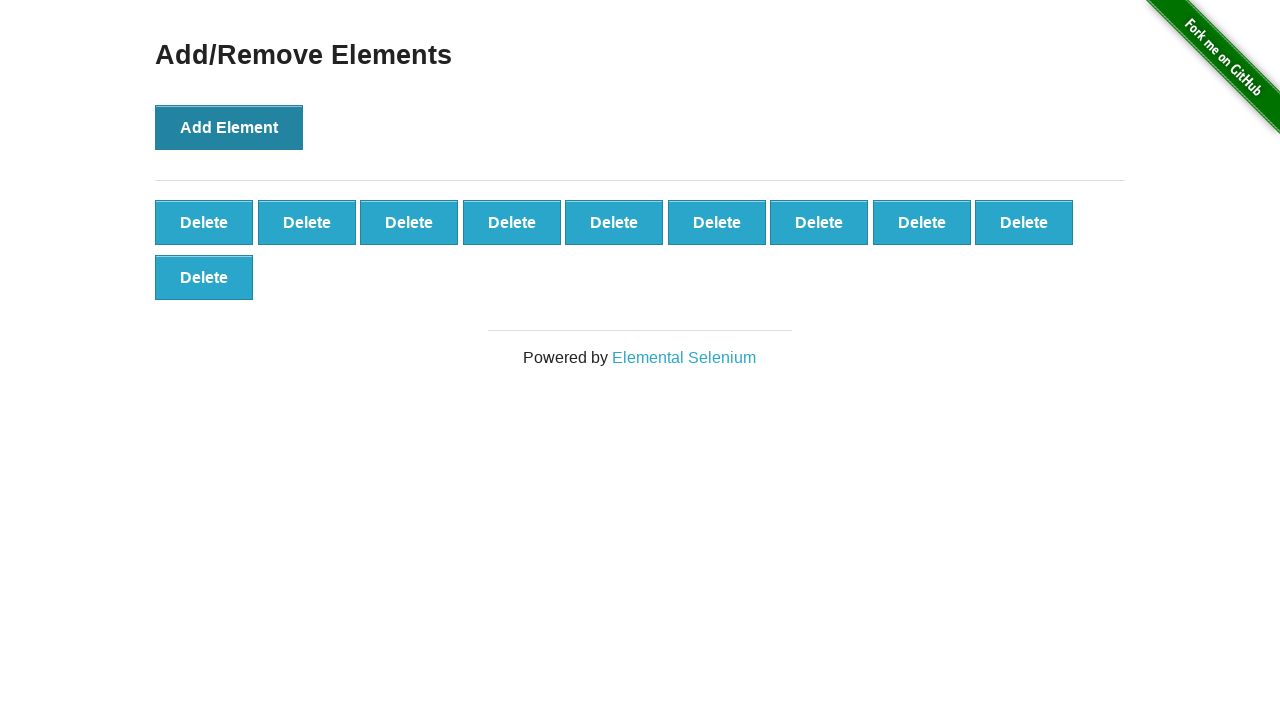

Verified that 10 delete buttons are present on the page
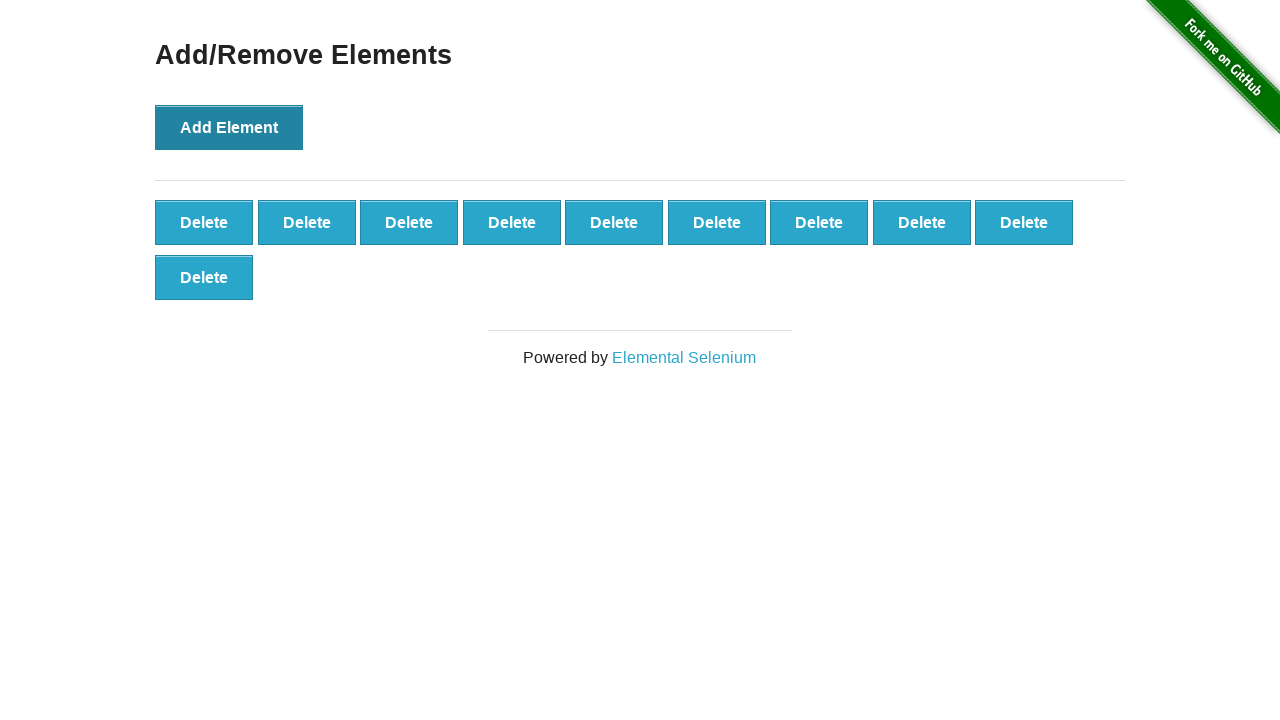

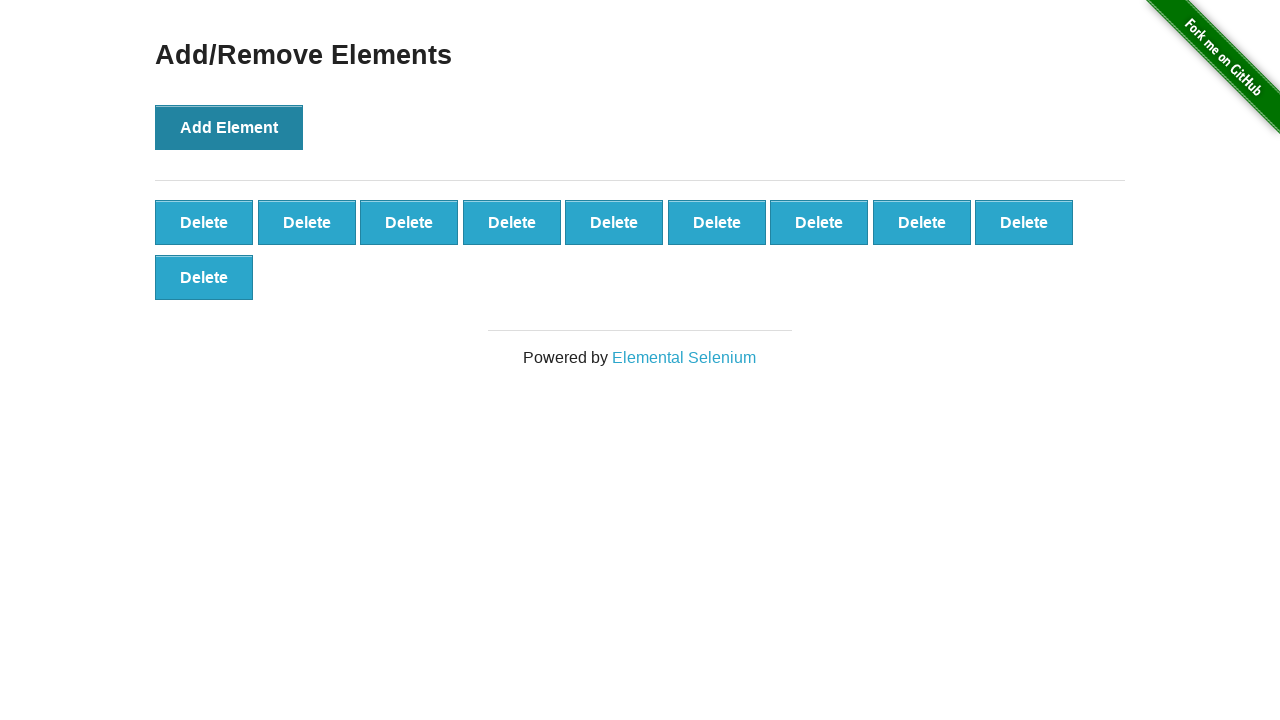